Tests the automation exercise website by verifying links exist on the homepage, clicking on the Products link, and verifying the special offer element is displayed on the products page.

Starting URL: https://www.automationexercise.com

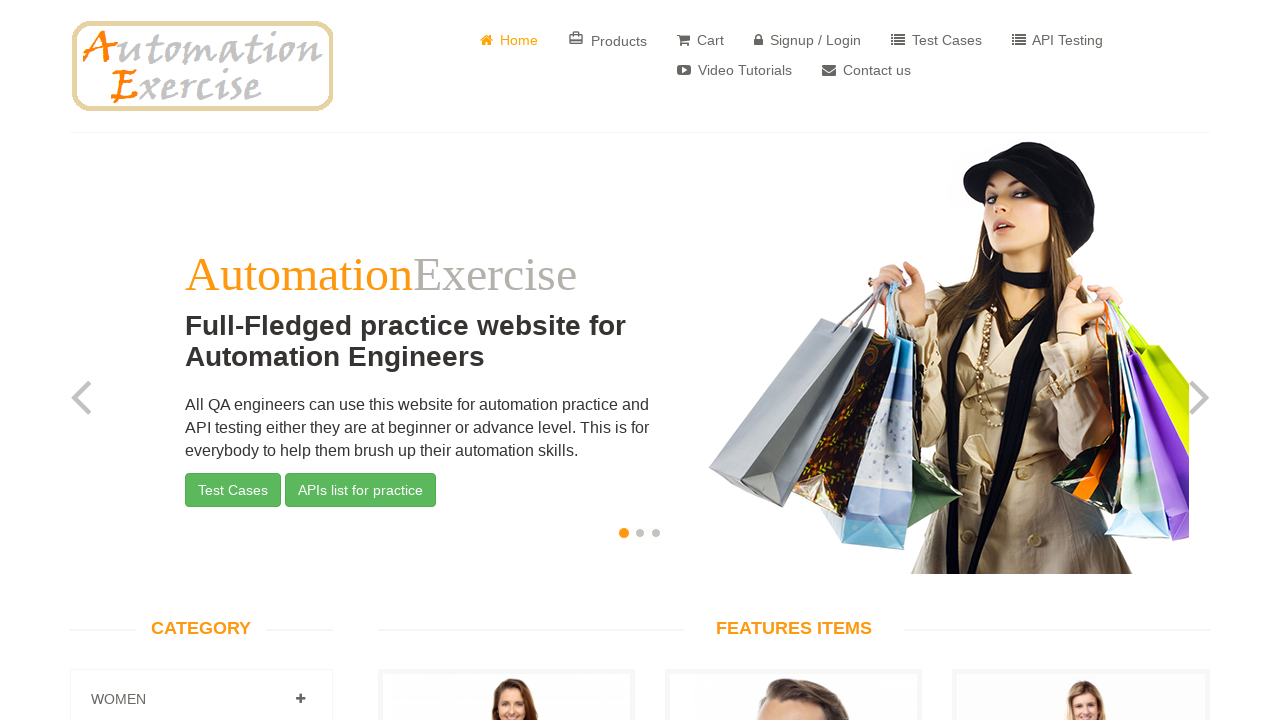

Waited for links to load on homepage
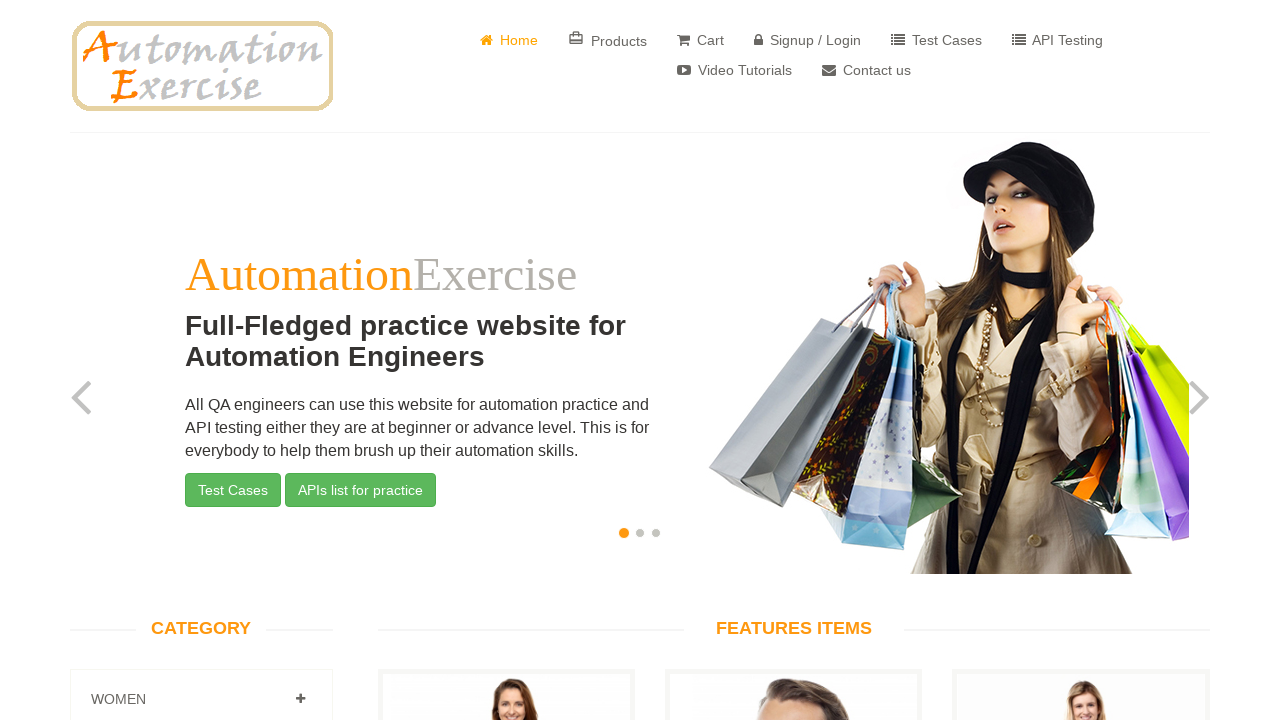

Clicked on Products link at (608, 40) on a:has-text('Products')
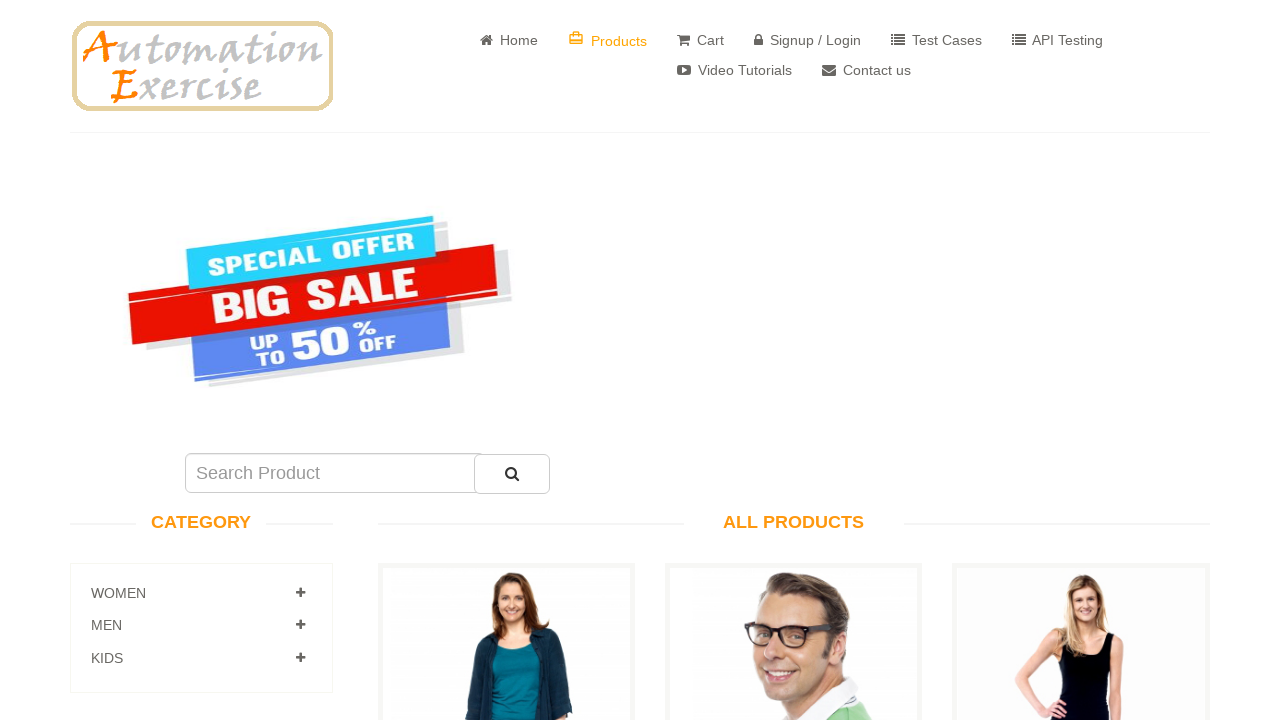

Special offer element is displayed on products page
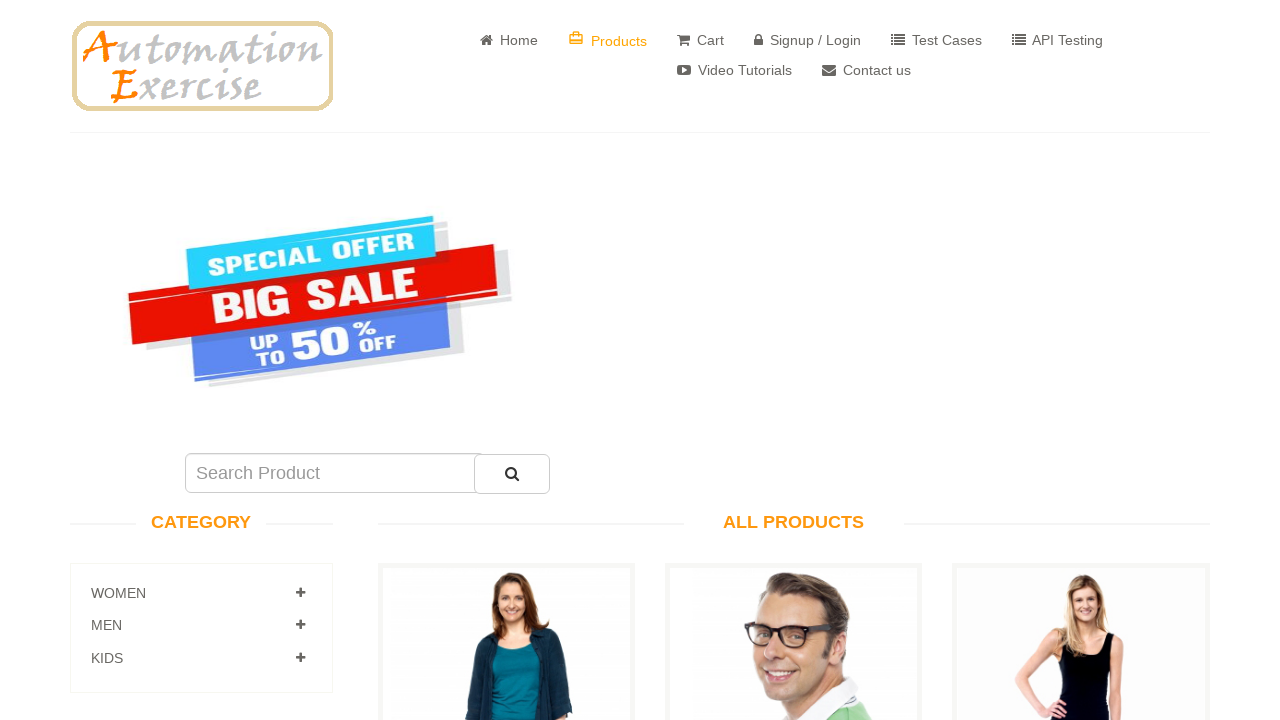

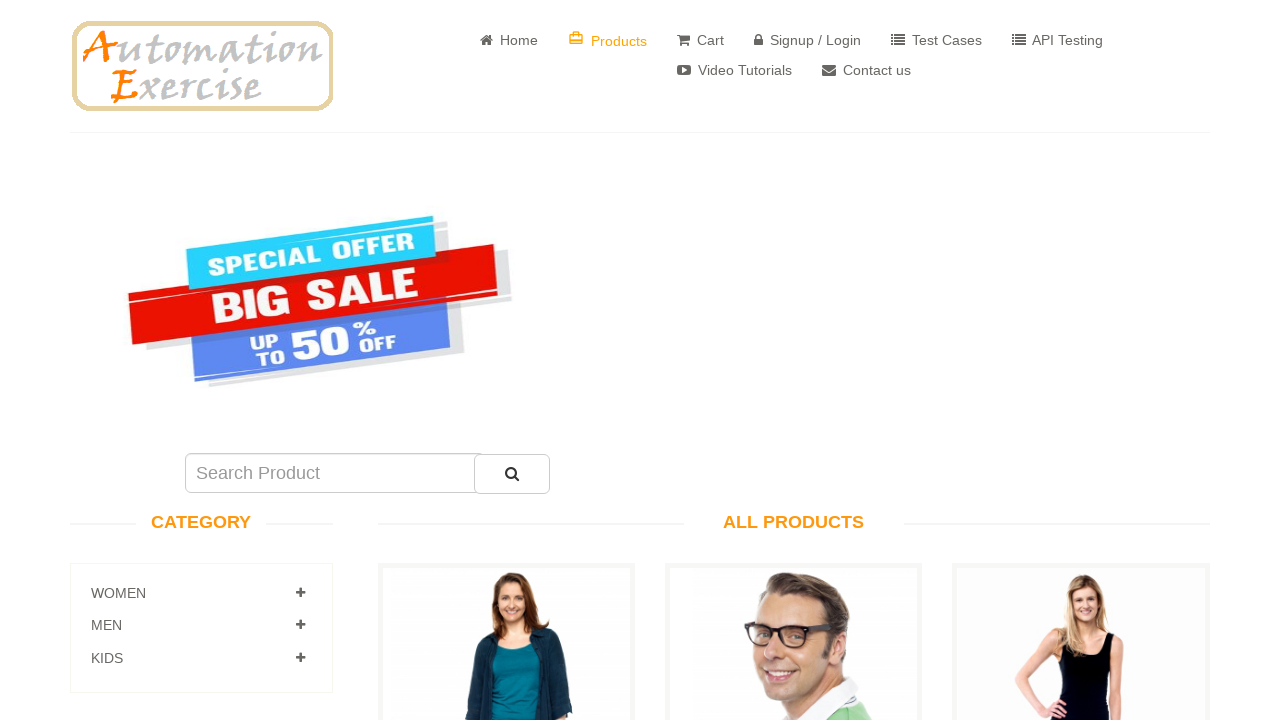